Tests hover menu functionality by hovering over a main menu item to reveal a submenu, then clicking on a submenu link

Starting URL: https://artoftesting.com/samplesiteforselenium

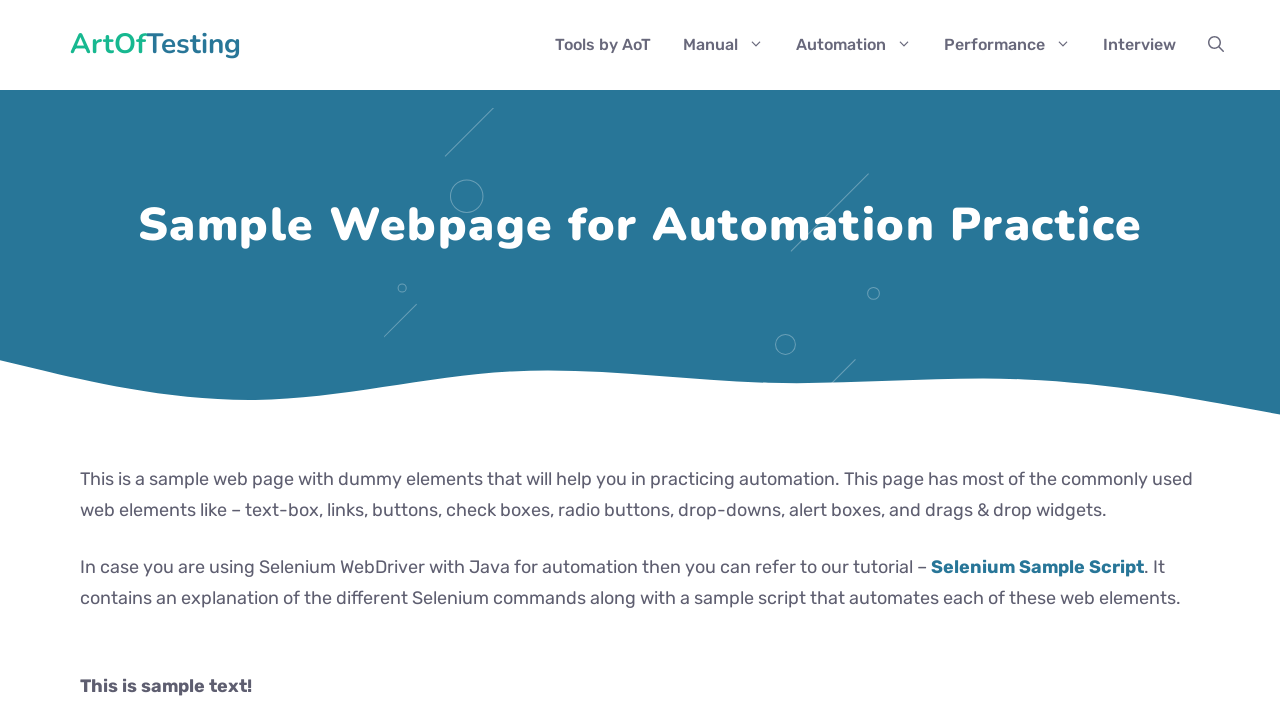

Navigated to https://artoftesting.com/samplesiteforselenium
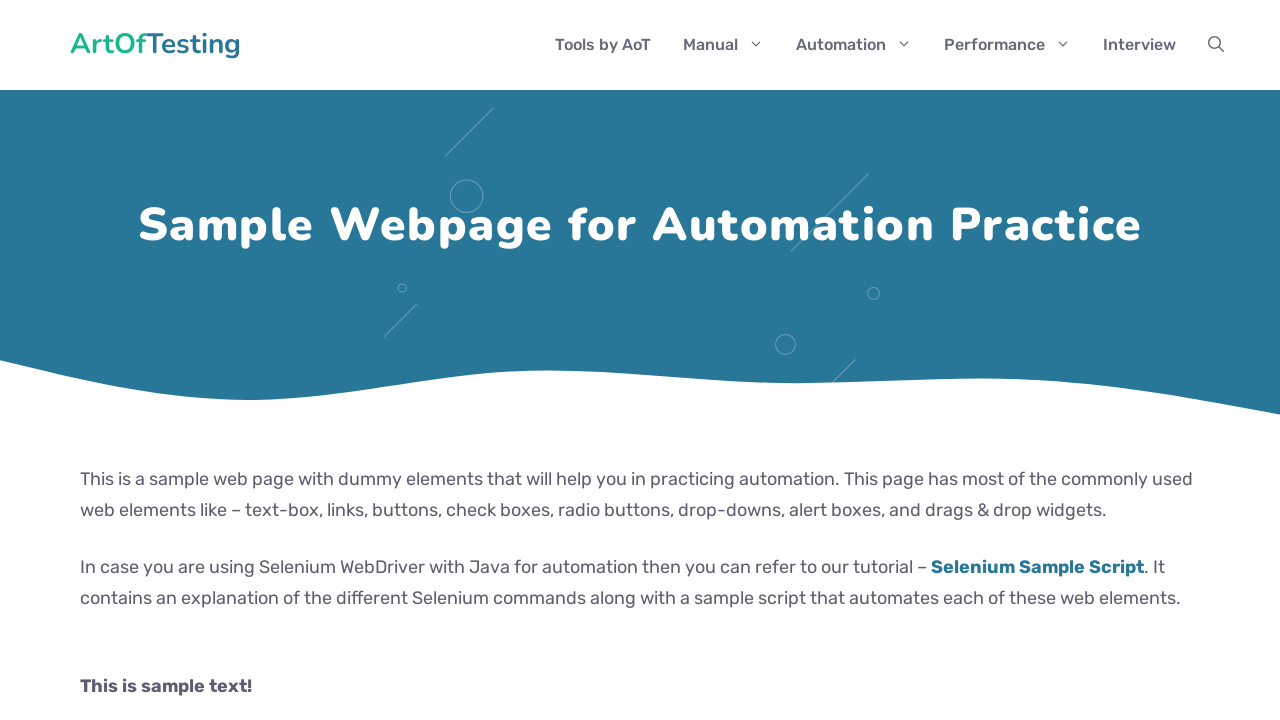

Hovered over main menu item to reveal submenu at (907, 45) on xpath=//*[@id='menu-item-98']/a/span
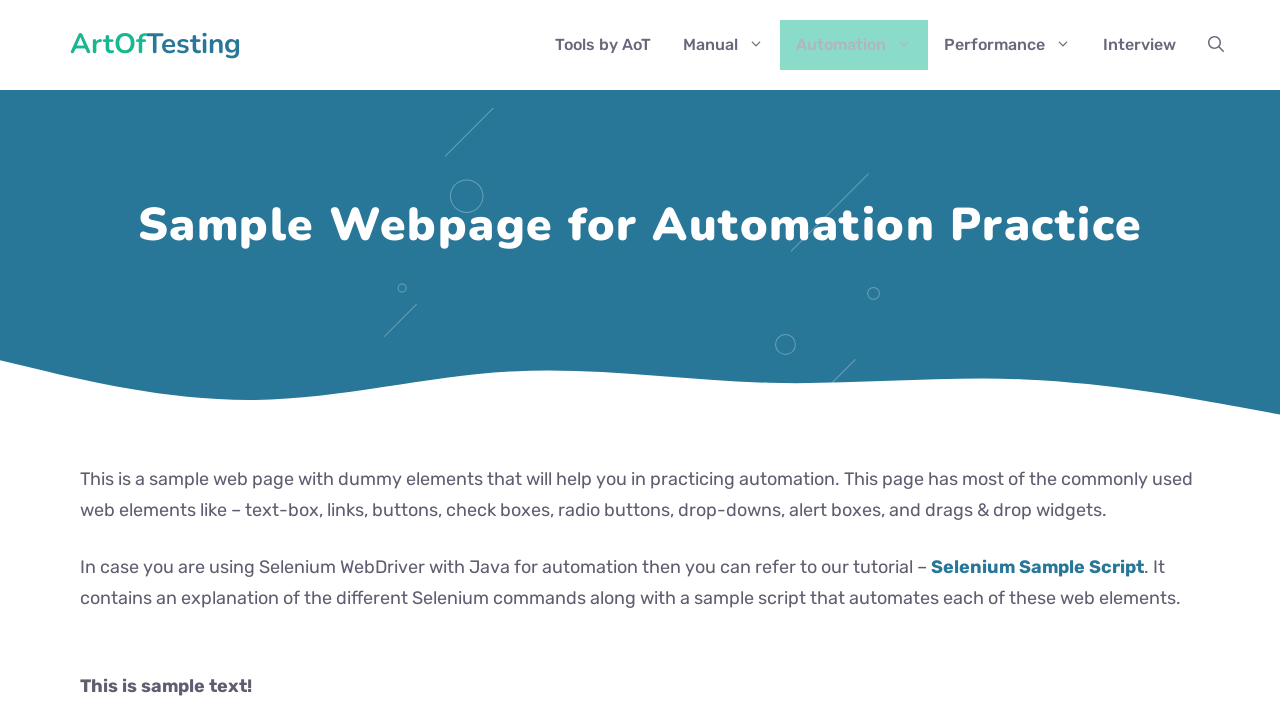

Clicked on submenu link at (880, 160) on xpath=//*[@id='menu-item-1005']/a
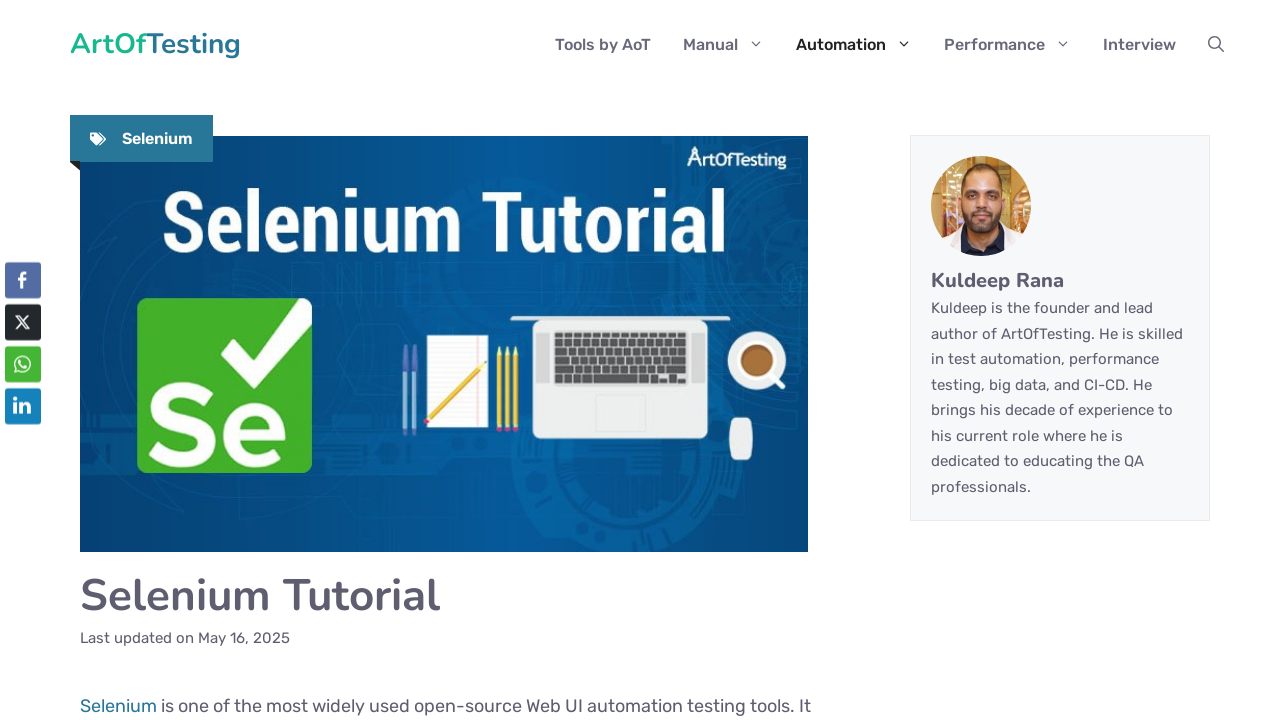

Page navigation completed and DOM content loaded
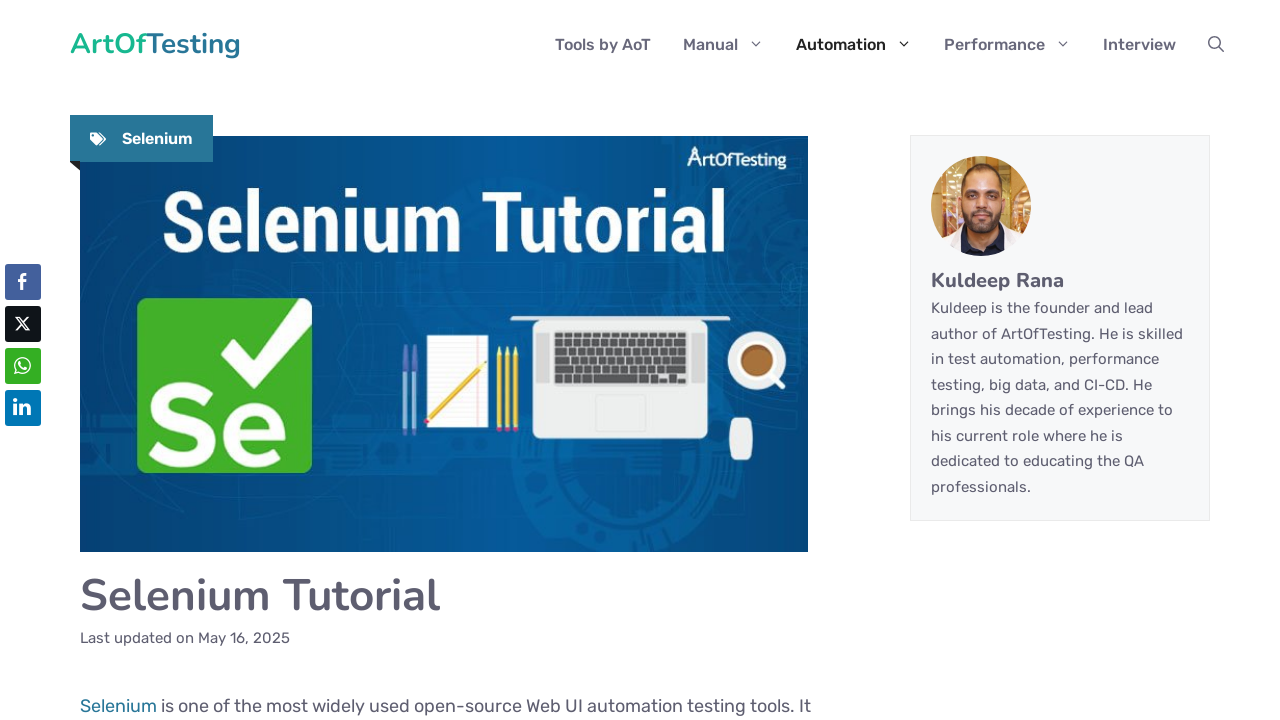

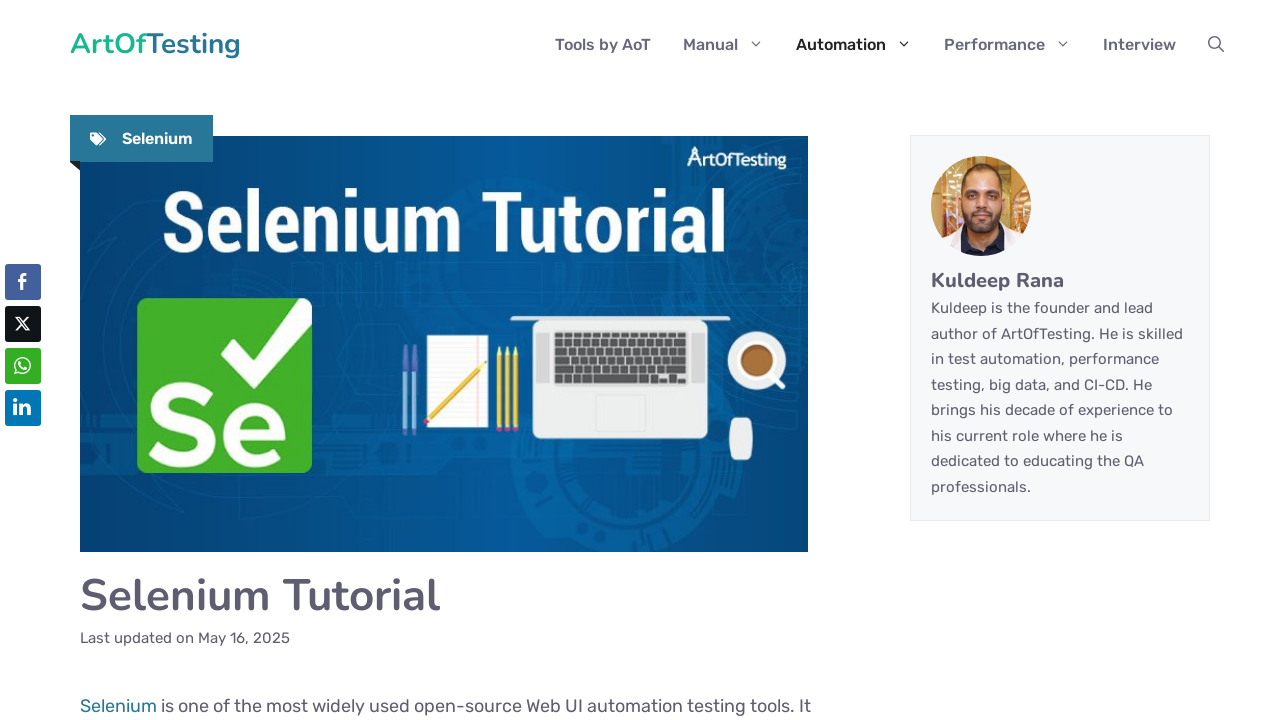